Tests keyboard and mouse actions on a practice form, including typing with shift key pressed and right-clicking on a download link

Starting URL: https://awesomeqa.com/practice.html

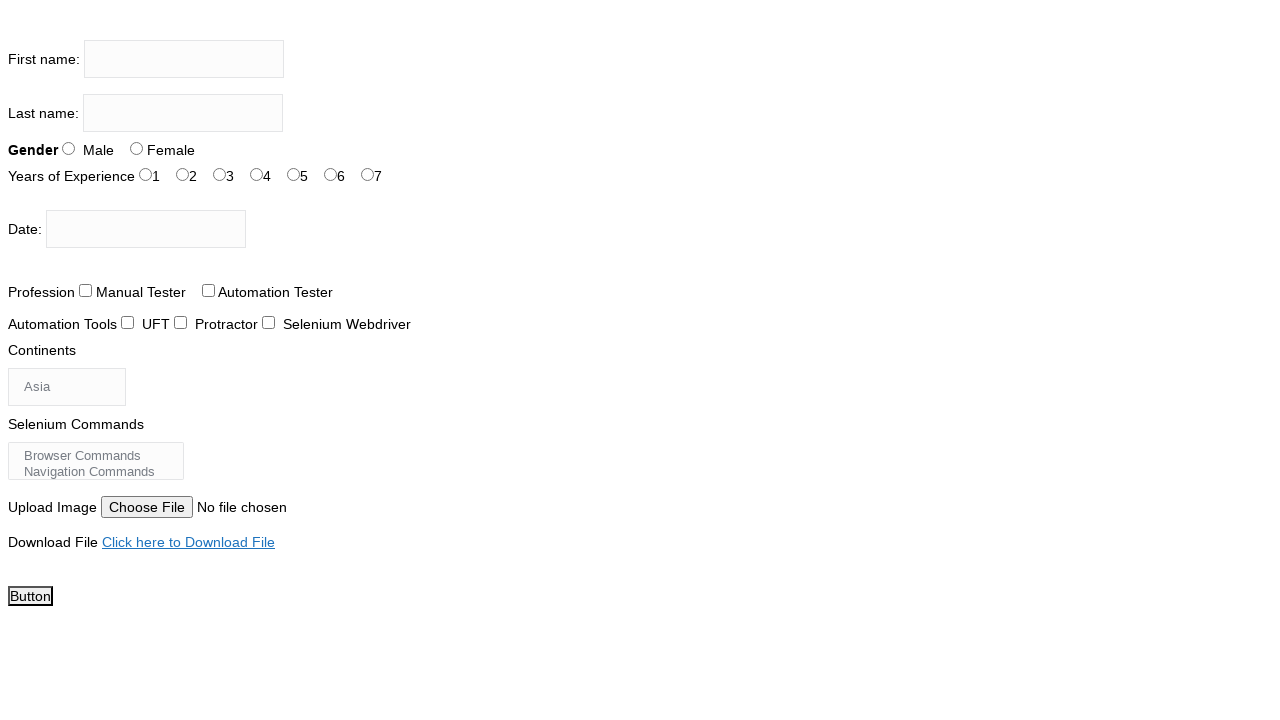

Located the first name input field
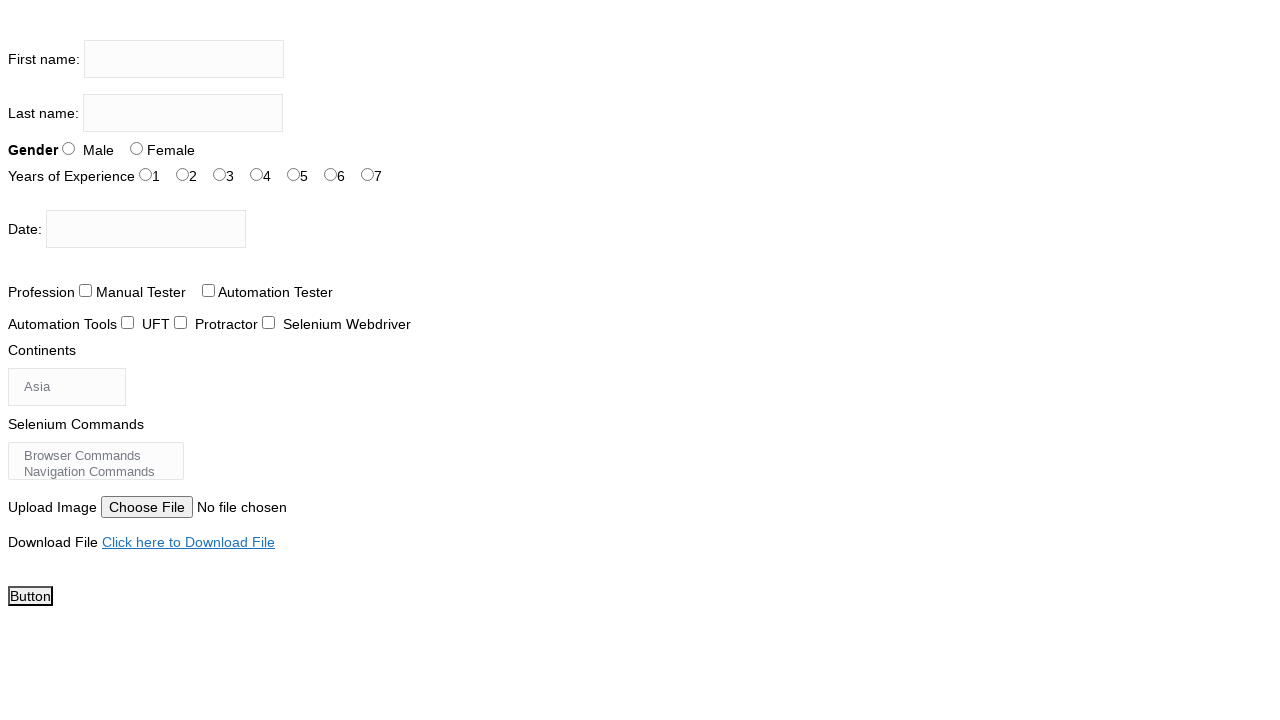

Pressed Shift key down
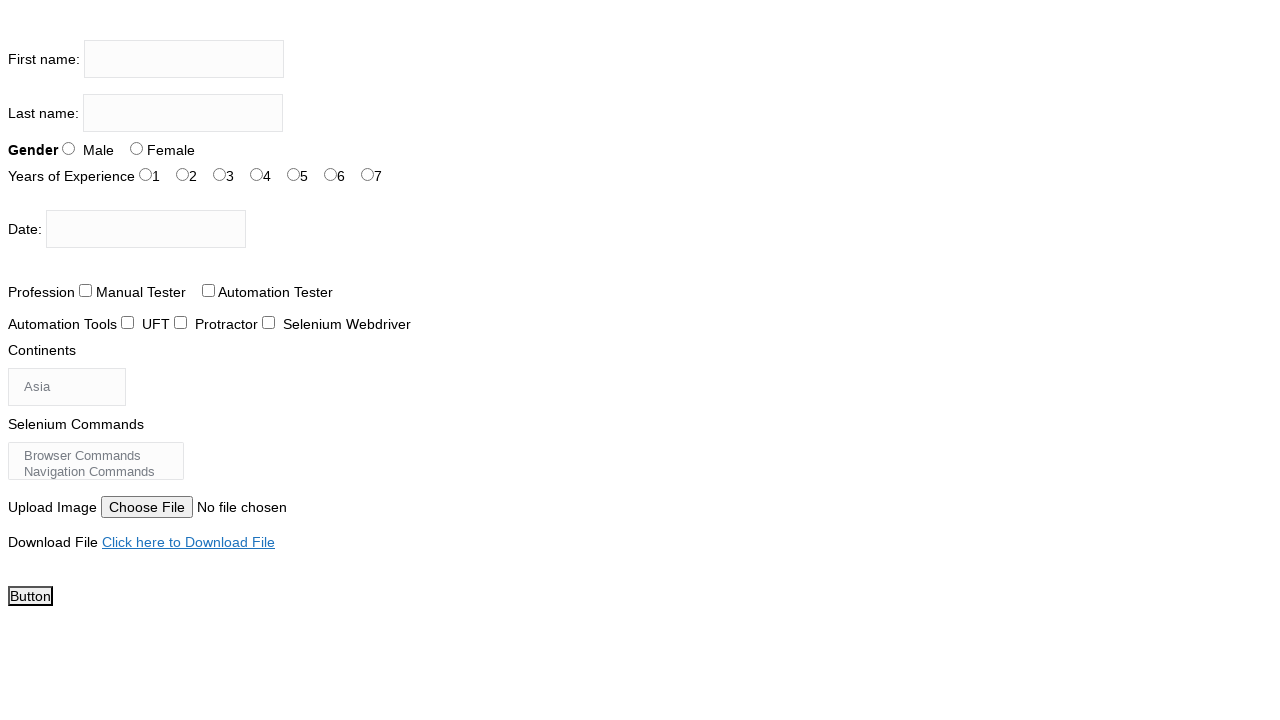

Filled first name input with 'NITISH JAIN' while Shift key is pressed on input[name='firstname']
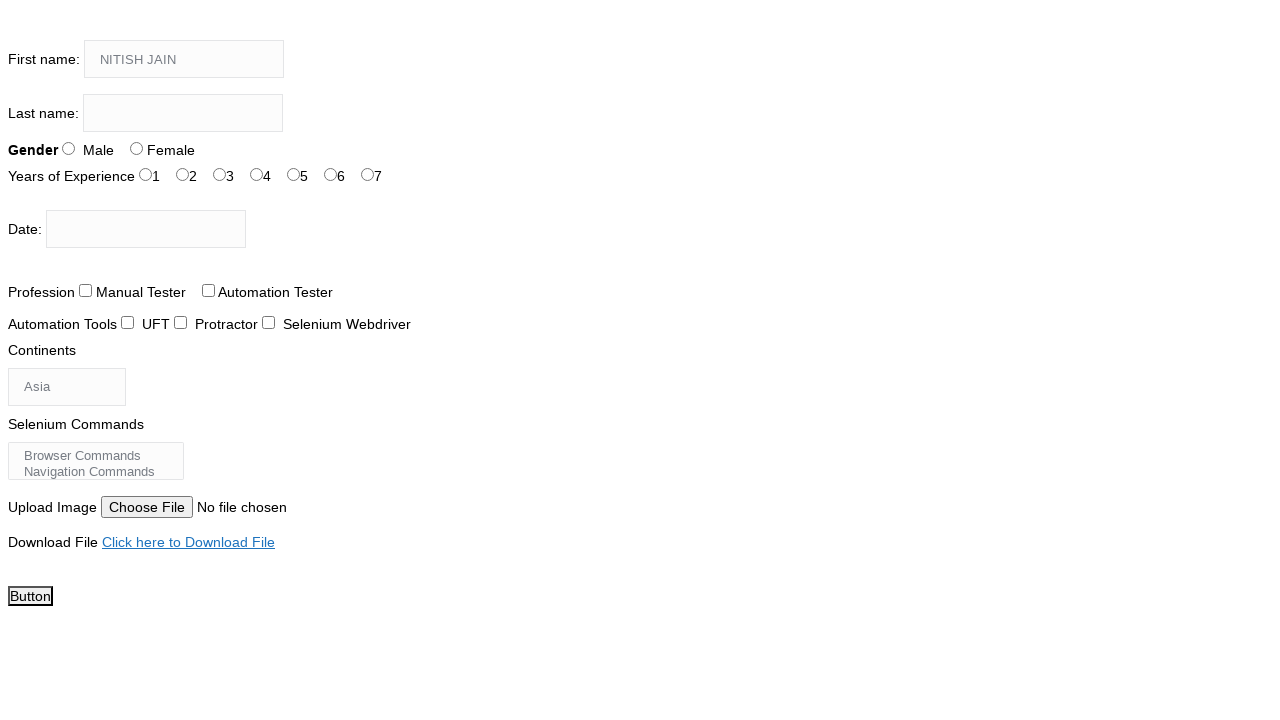

Released Shift key
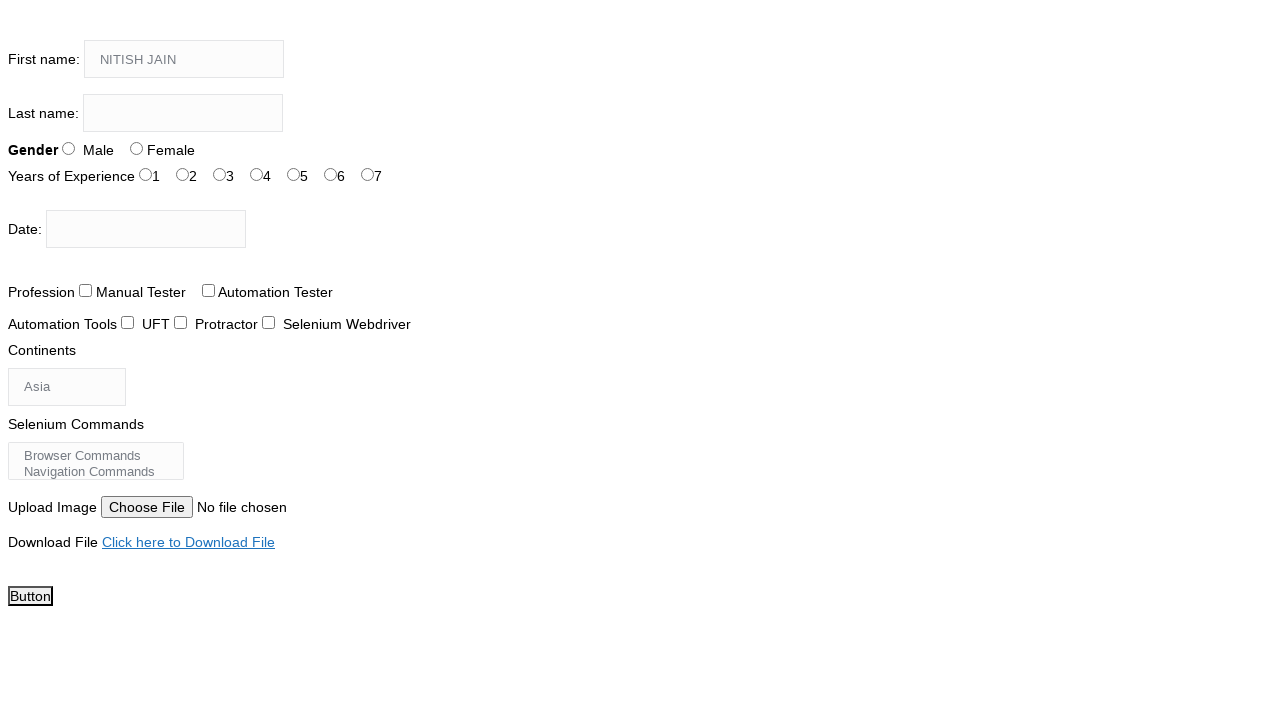

Located the download link 'Click here to Download File'
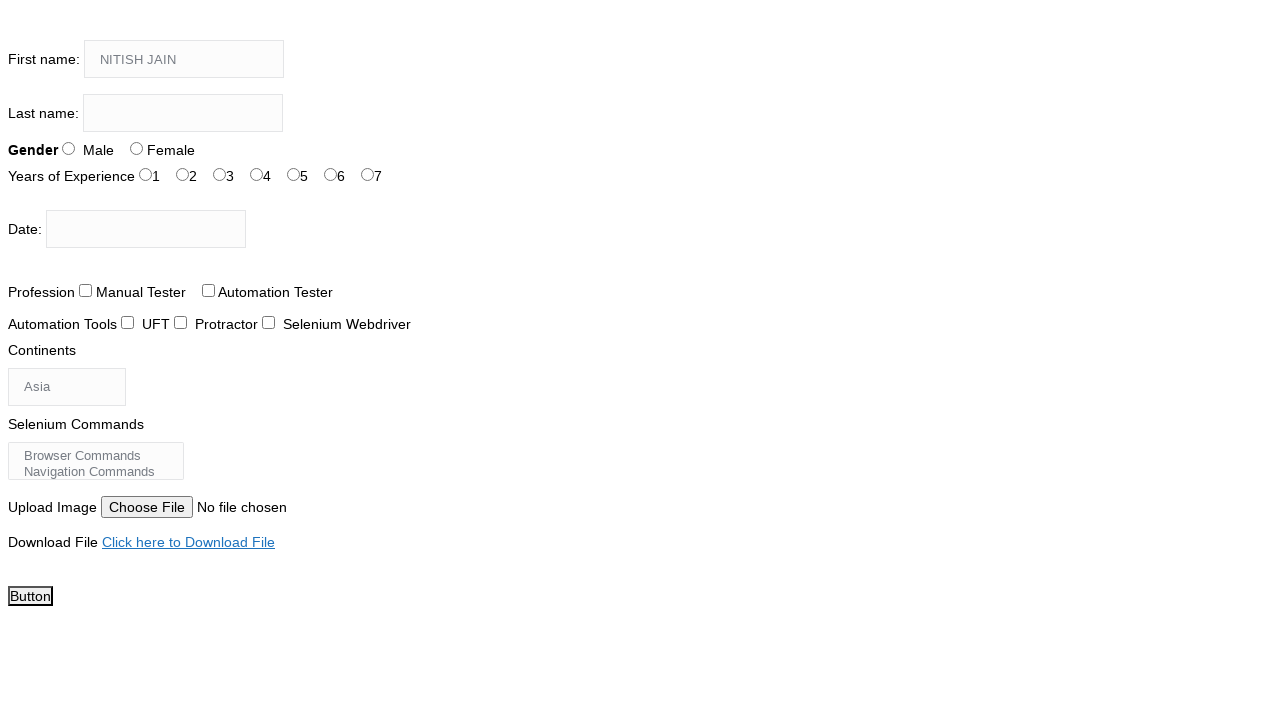

Right-clicked on the download link at (188, 542) on xpath=//a[text()='Click here to Download File']
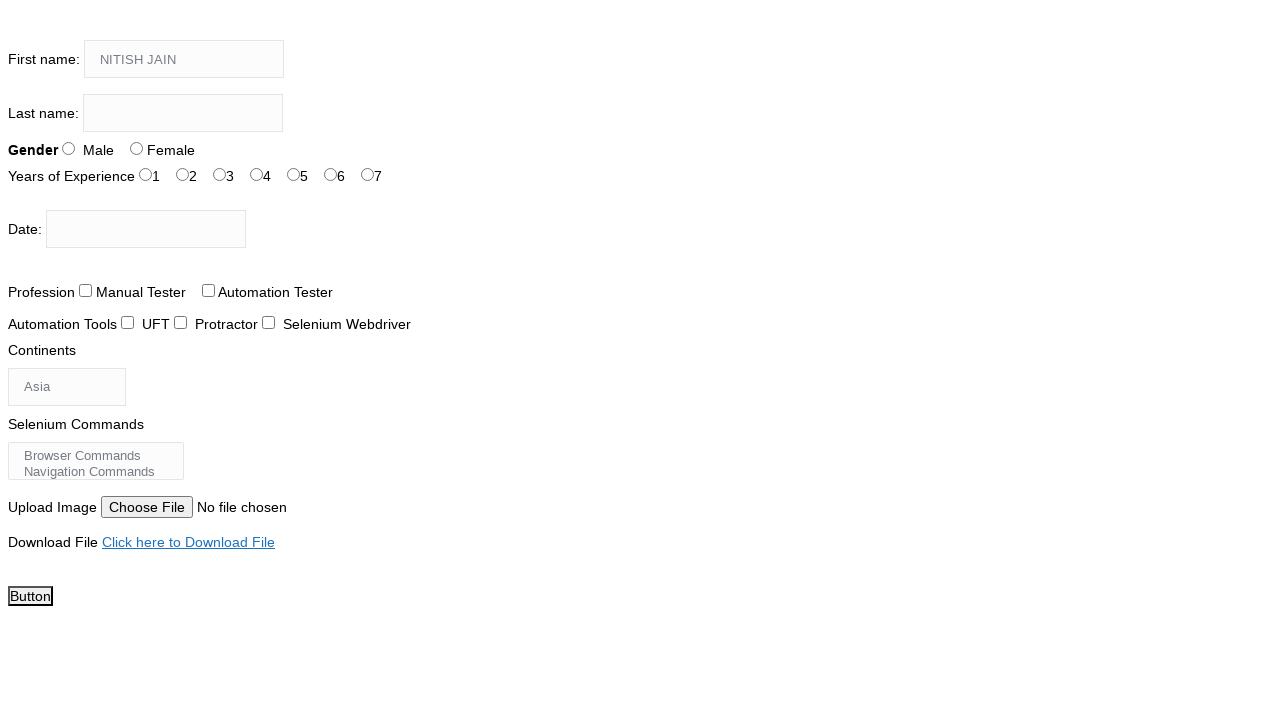

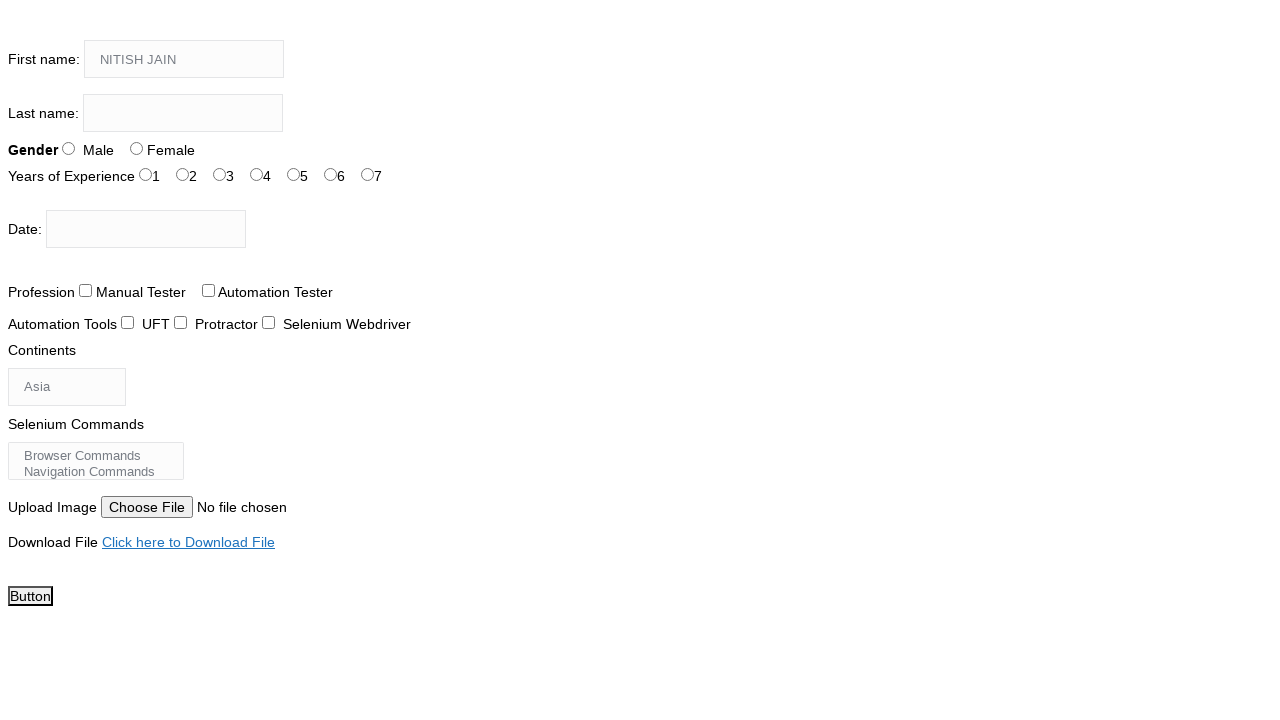